Tests nested frames functionality by navigating through multiple frame levels (frame-top, then frame-middle) and verifying content is accessible within the nested structure.

Starting URL: http://the-internet.herokuapp.com/

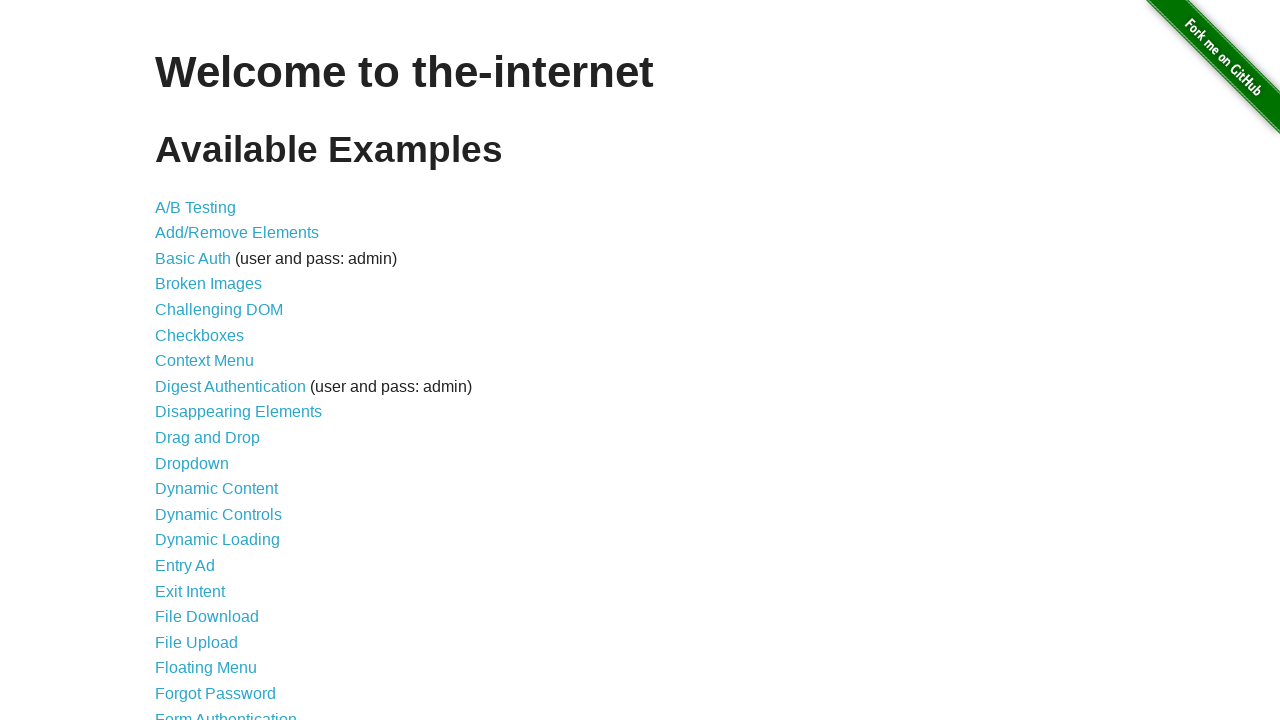

Clicked on 'Nested Frames' link at (210, 395) on text=Nested Frames
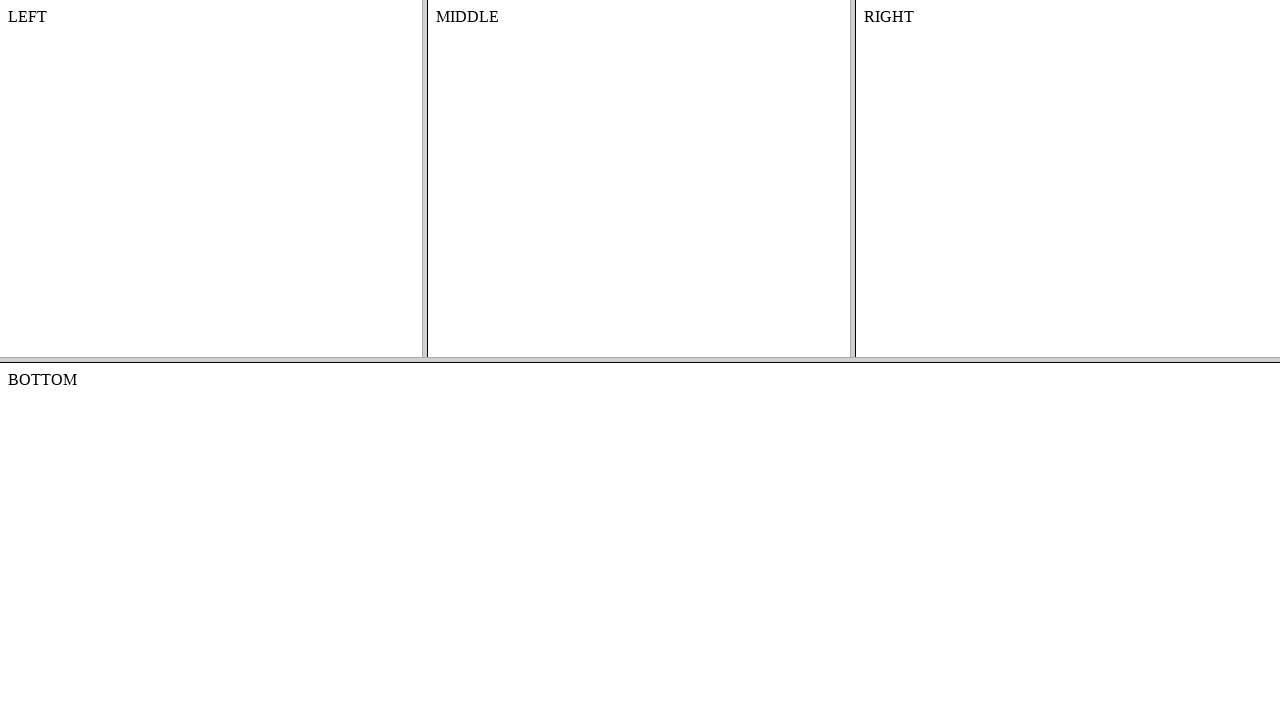

Located top frame (frame-top)
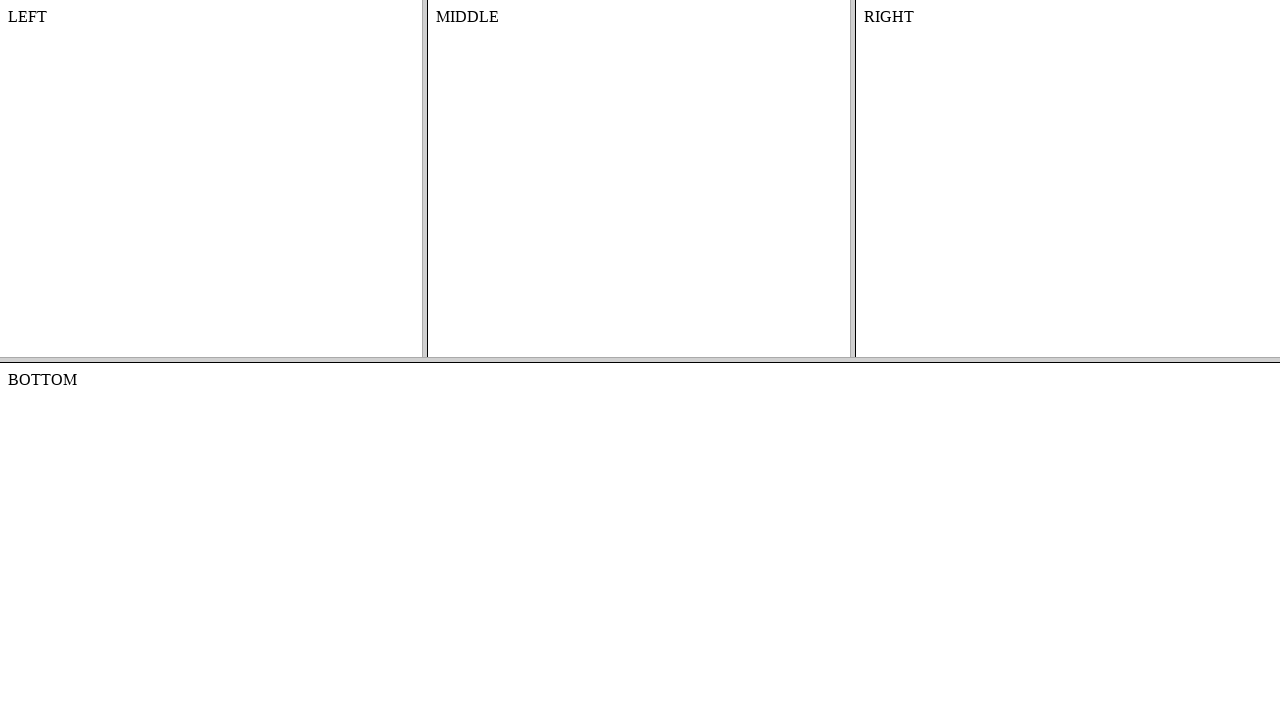

Located middle frame (frame-middle) within top frame
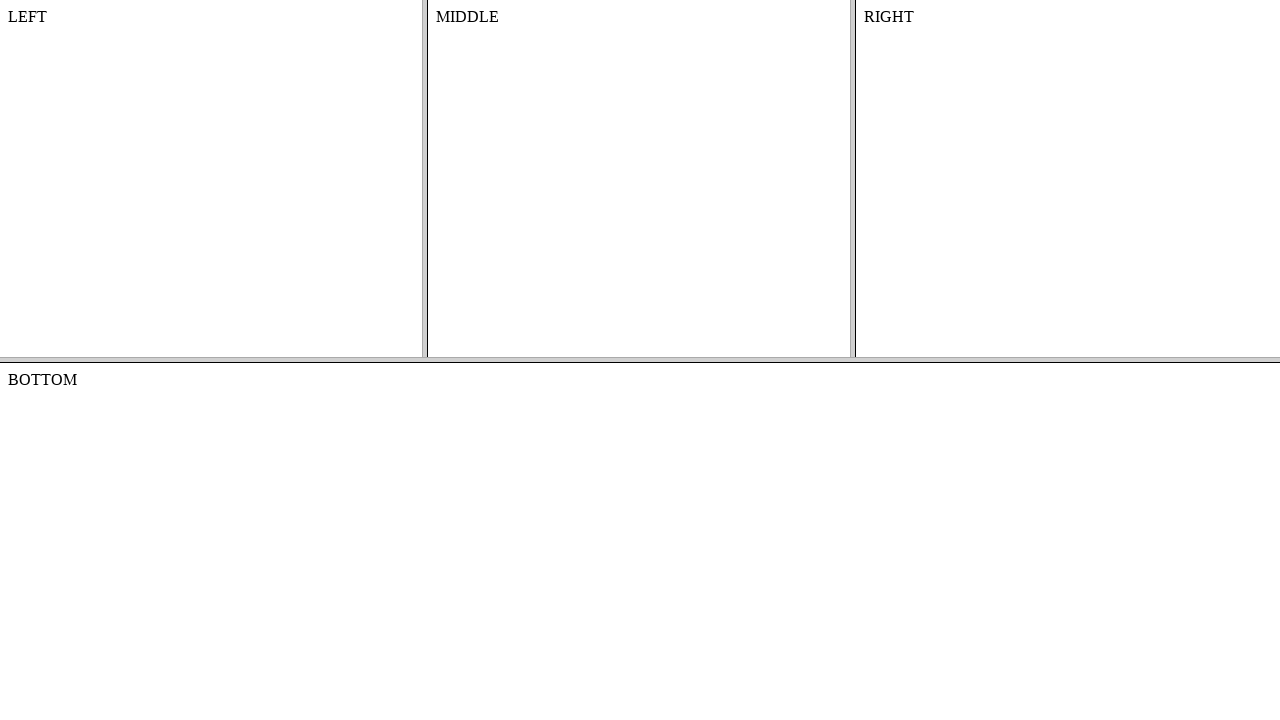

Verified content element is accessible in nested frame structure
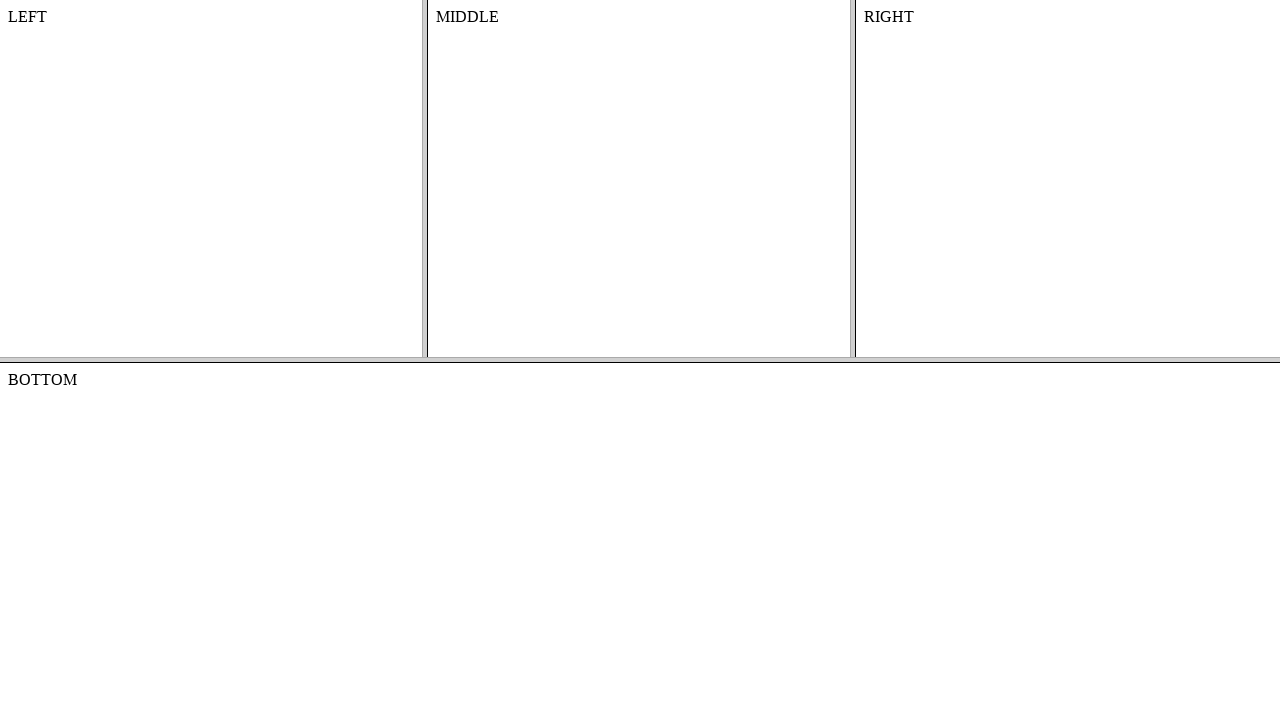

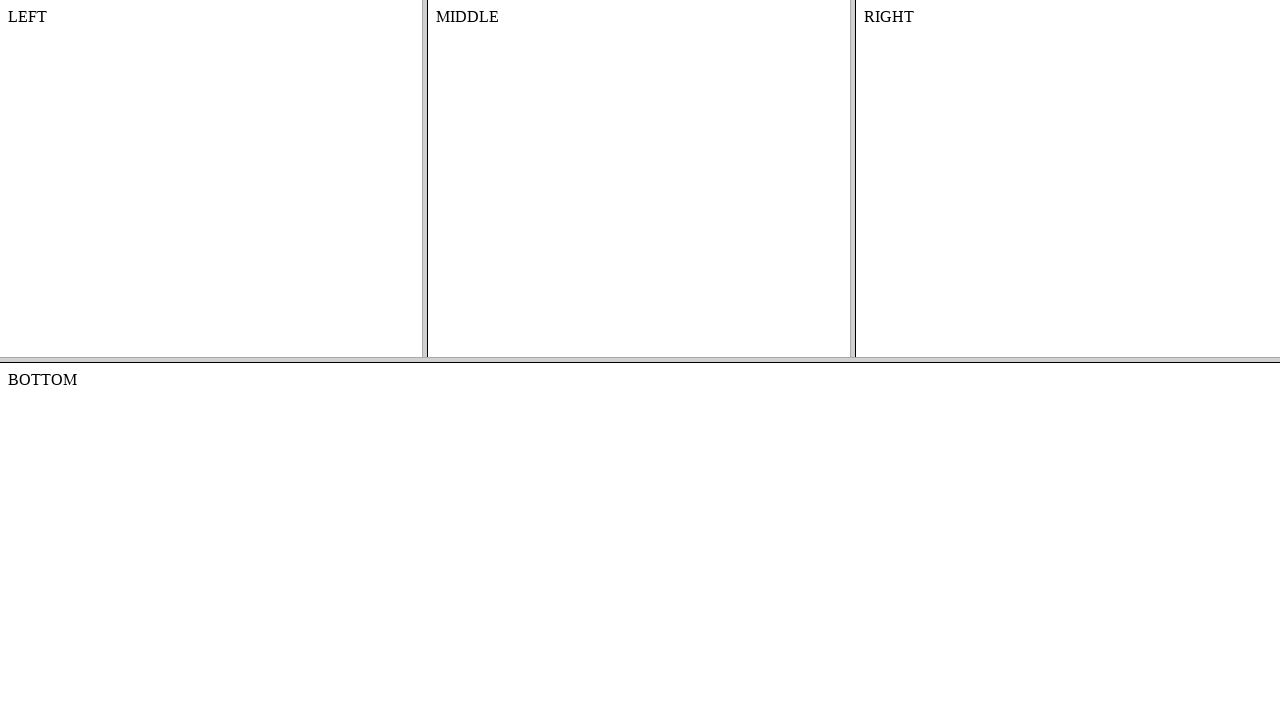